Tests the ParaBank user registration form by filling out all required fields (personal information, address, and account credentials) and submitting the registration form.

Starting URL: https://parabank.parasoft.com/parabank/register.htm

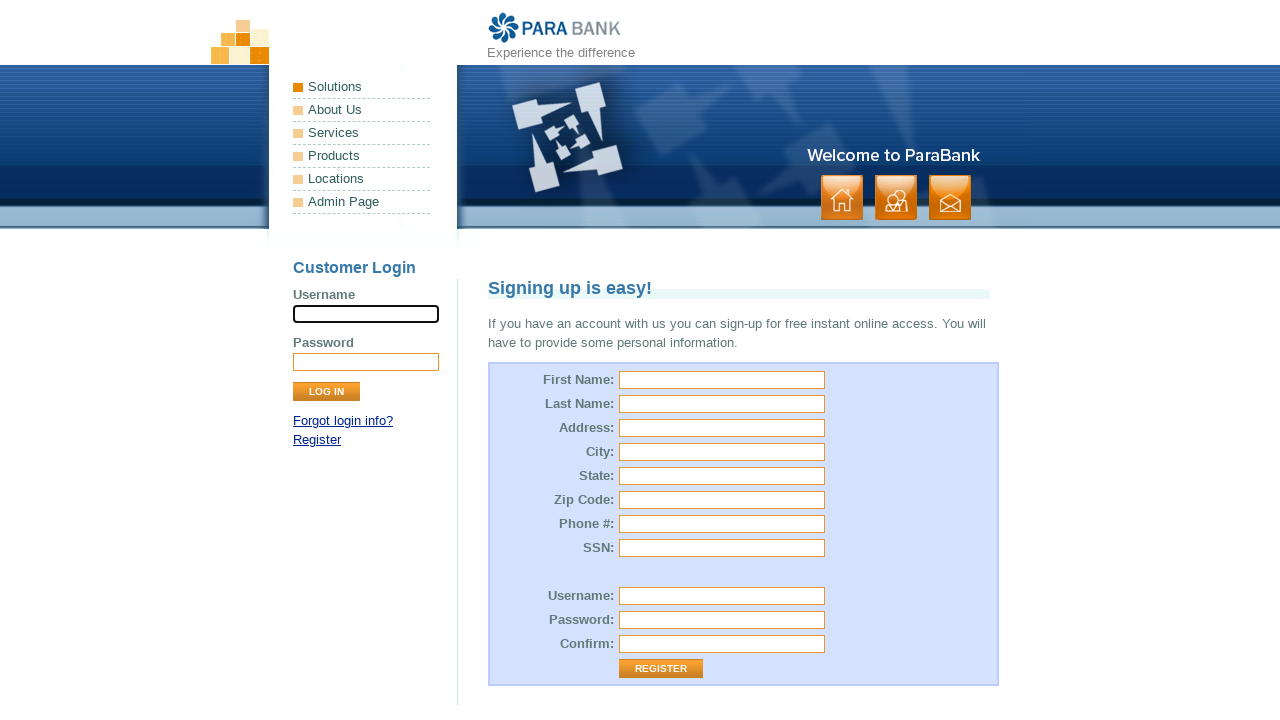

Filled first name field with 'Marcus' on #customer\.firstName
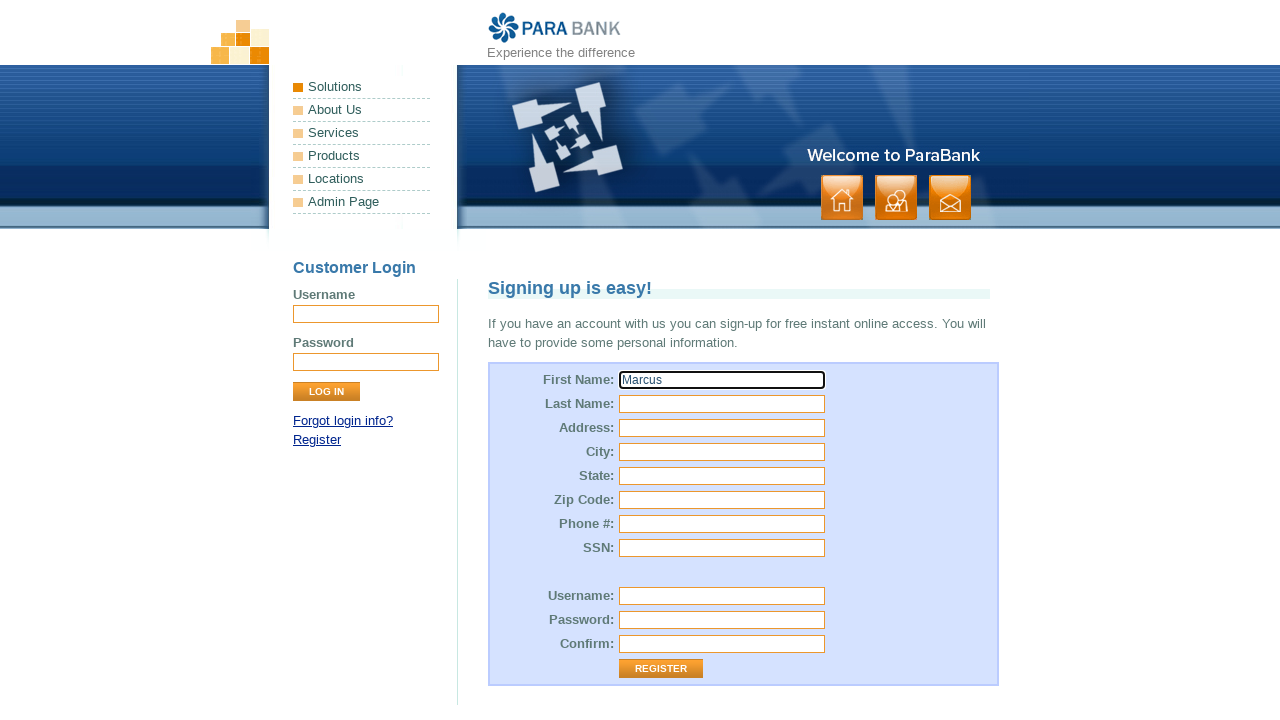

Filled last name field with 'Thompson' on #customer\.lastName
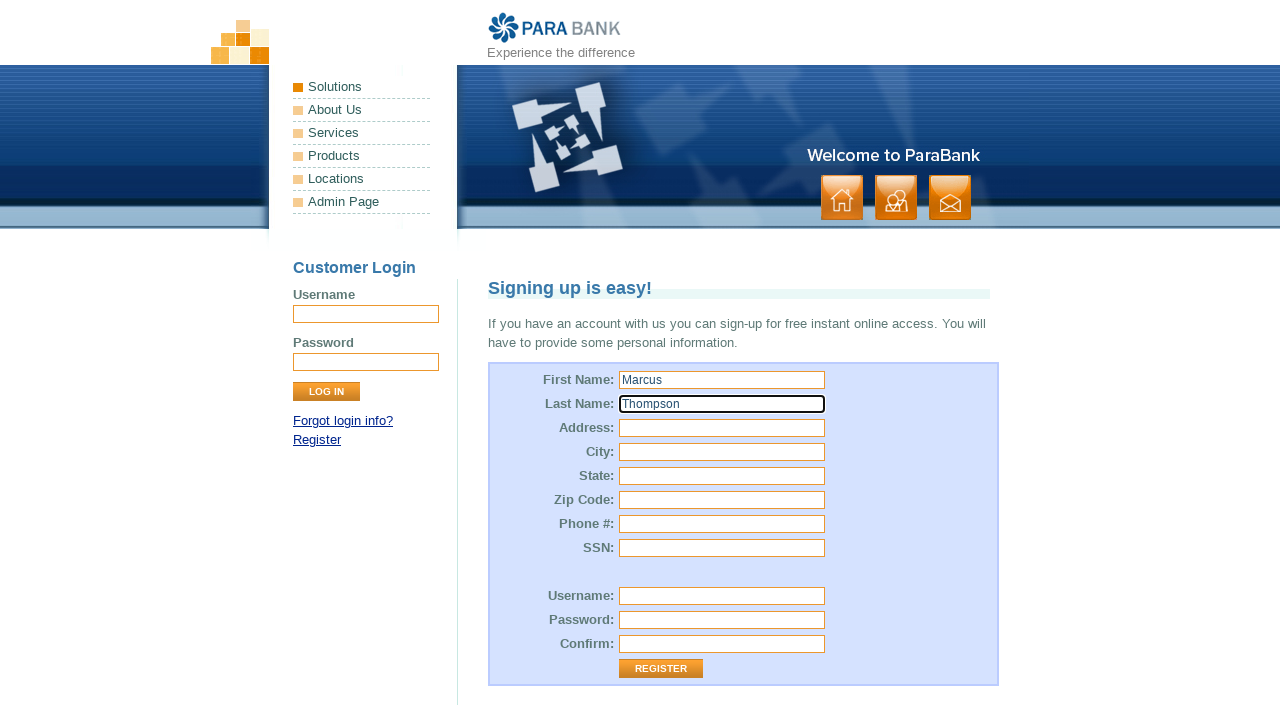

Filled street address with '742 Evergreen Terrace' on #customer\.address\.street
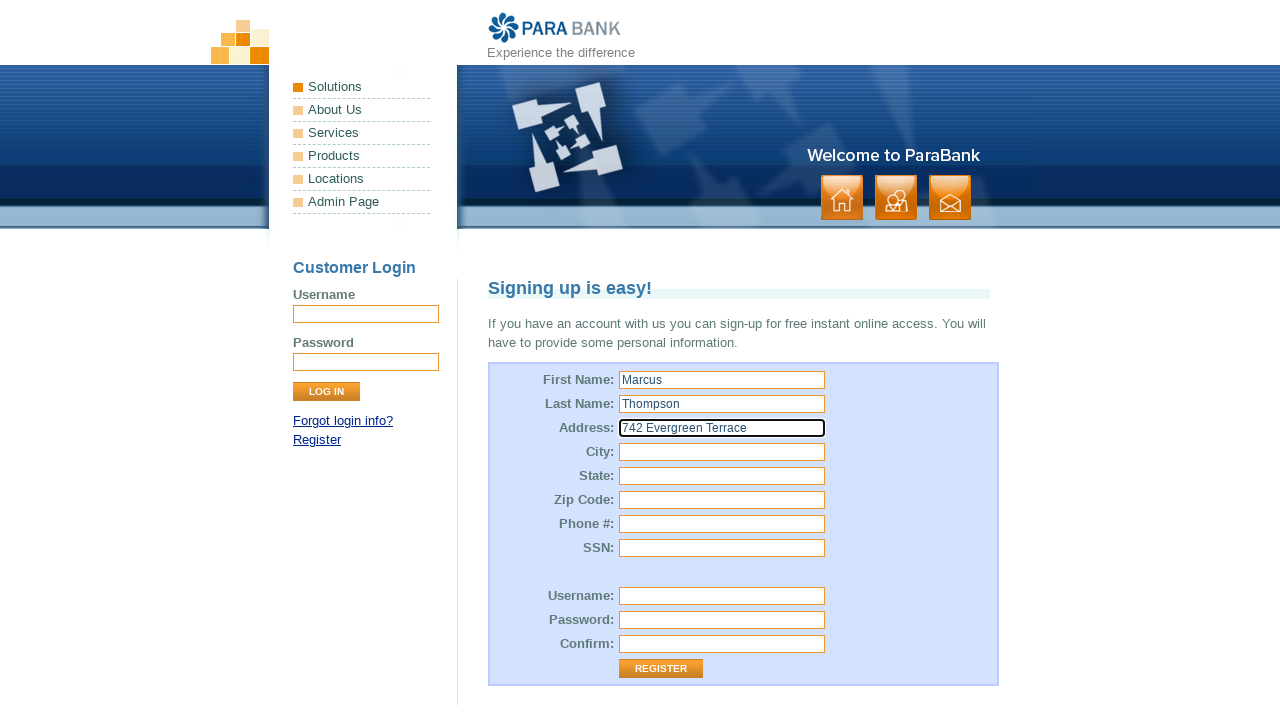

Filled city field with 'Springfield' on #customer\.address\.city
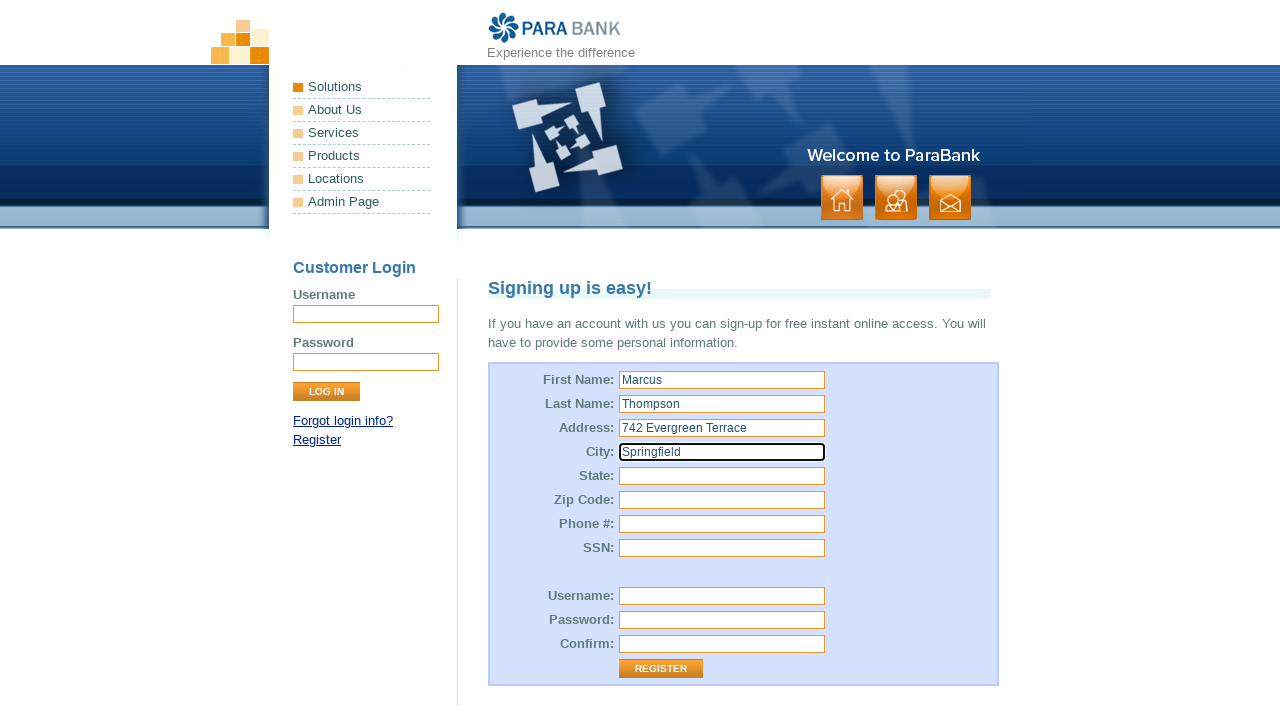

Filled state field with 'Illinois' on #customer\.address\.state
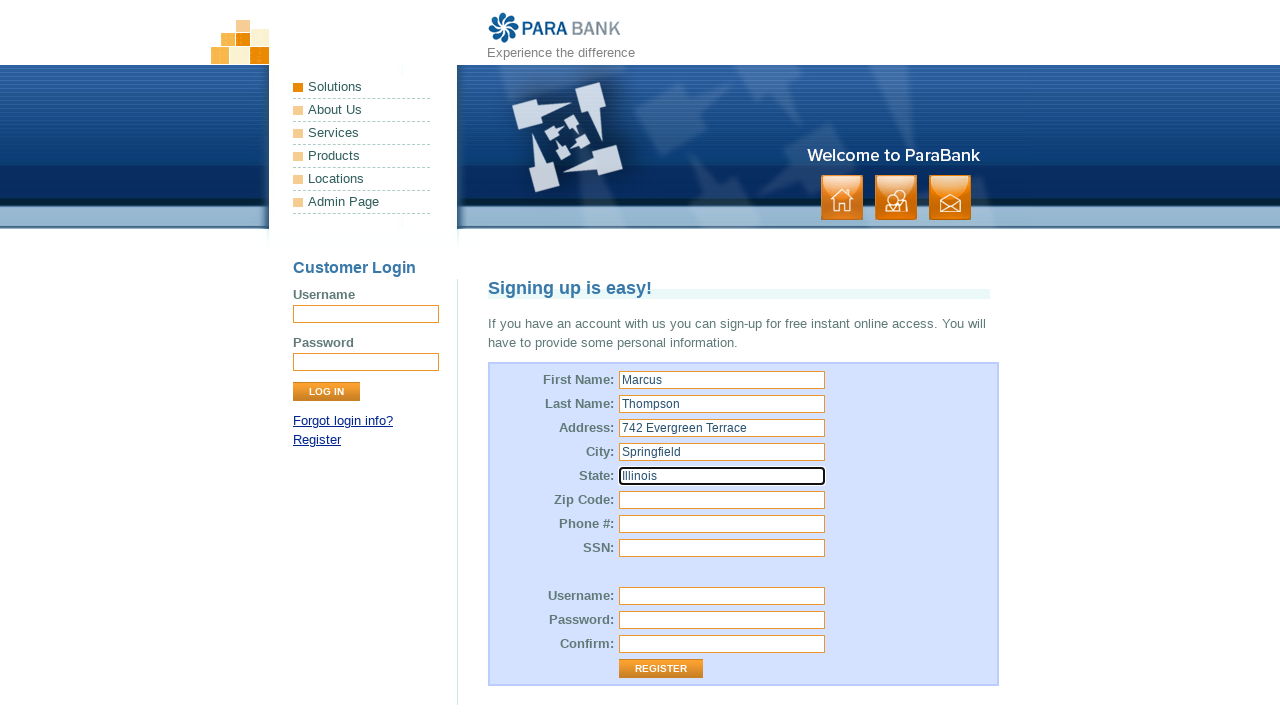

Filled zip code field with '62701' on #customer\.address\.zipCode
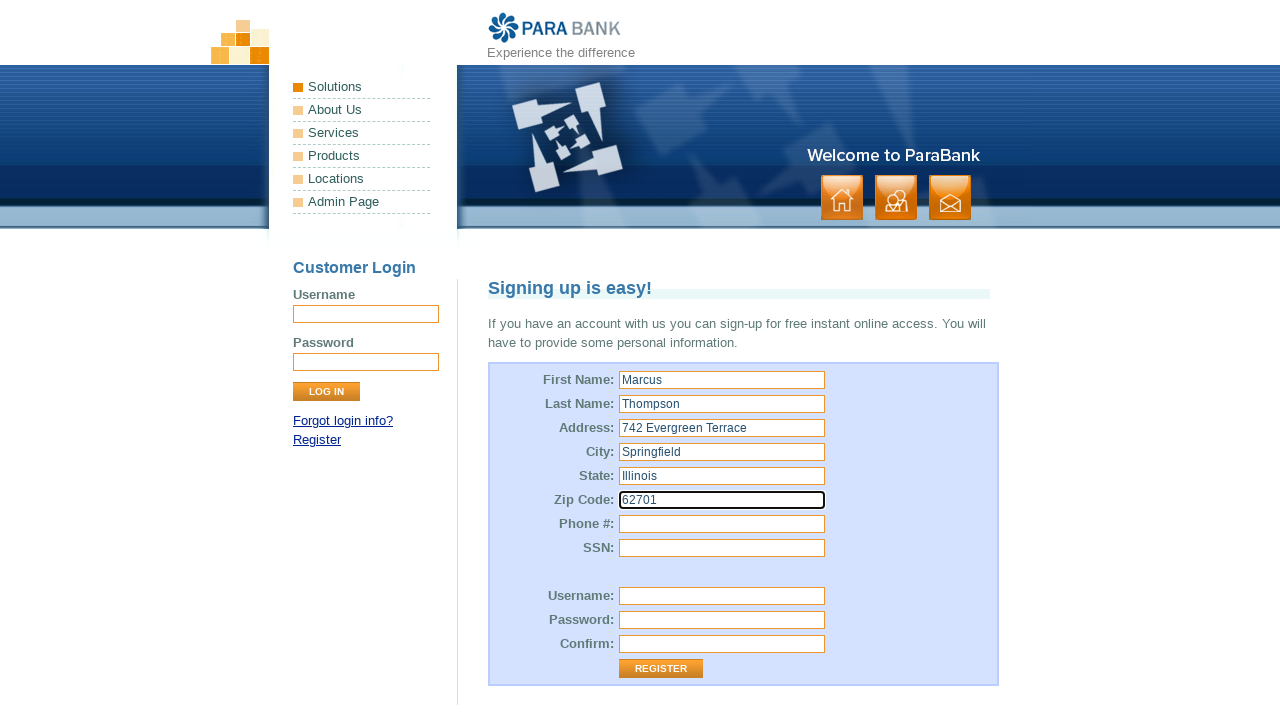

Filled phone number field with '5551234567' on #customer\.phoneNumber
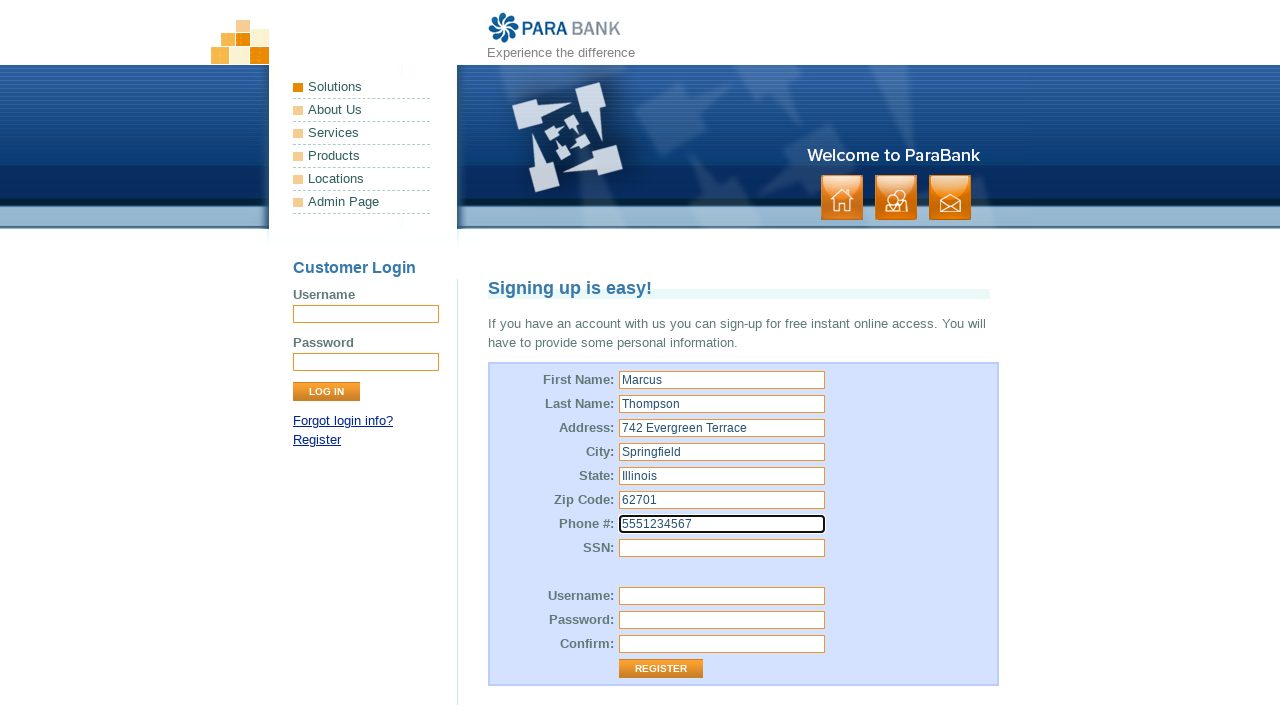

Filled SSN field with '987654321' on #customer\.ssn
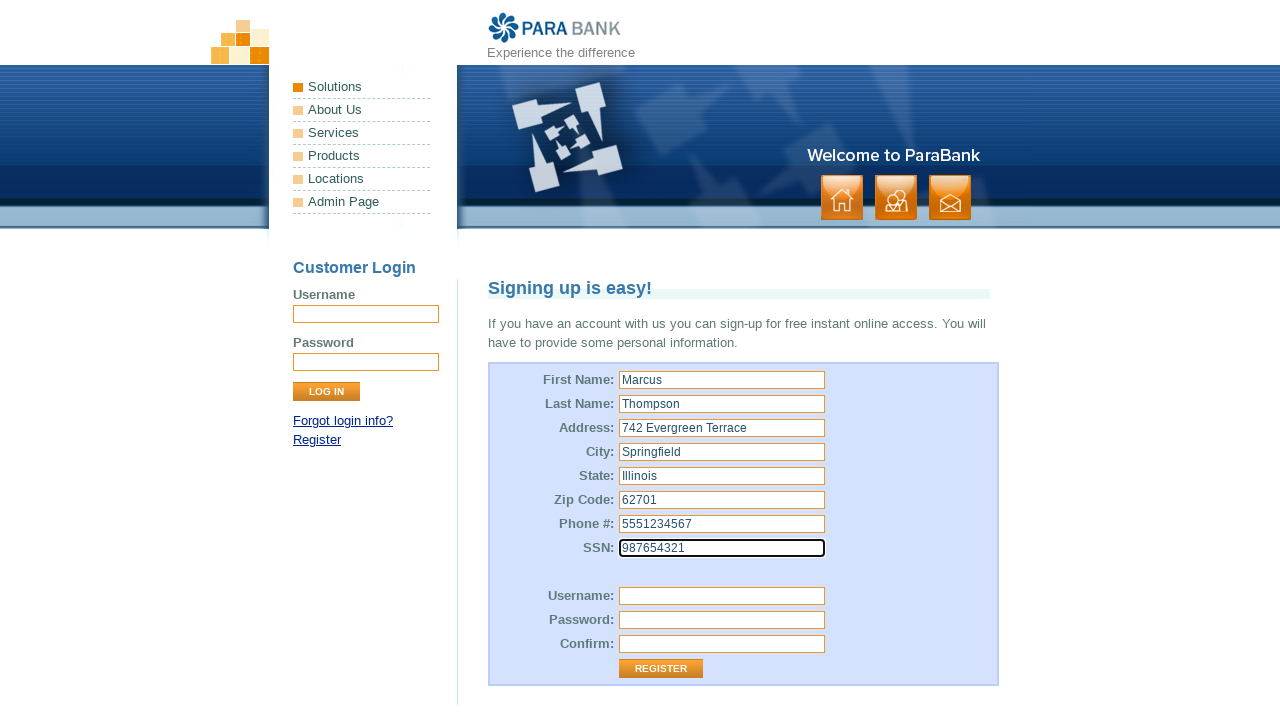

Filled username field with 'marcus_test_8472' on #customer\.username
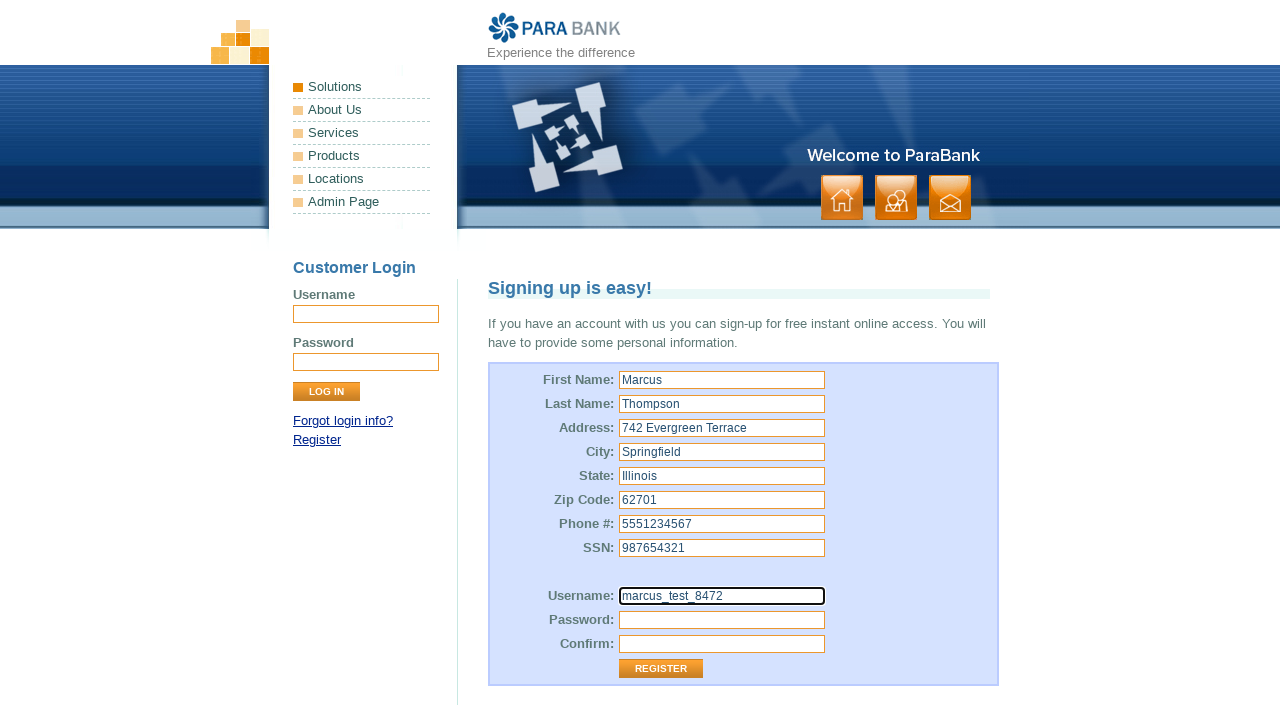

Filled password field with 'SecurePass@456' on #customer\.password
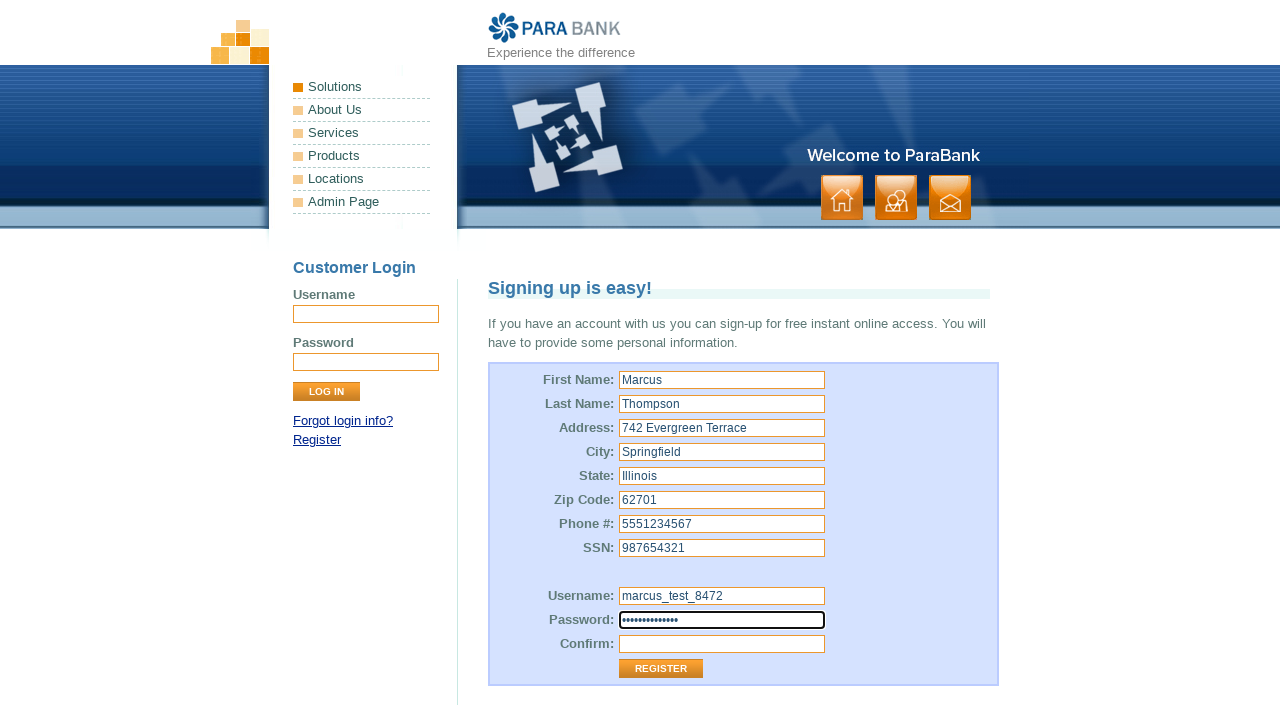

Filled repeated password field with 'SecurePass@456' on #repeatedPassword
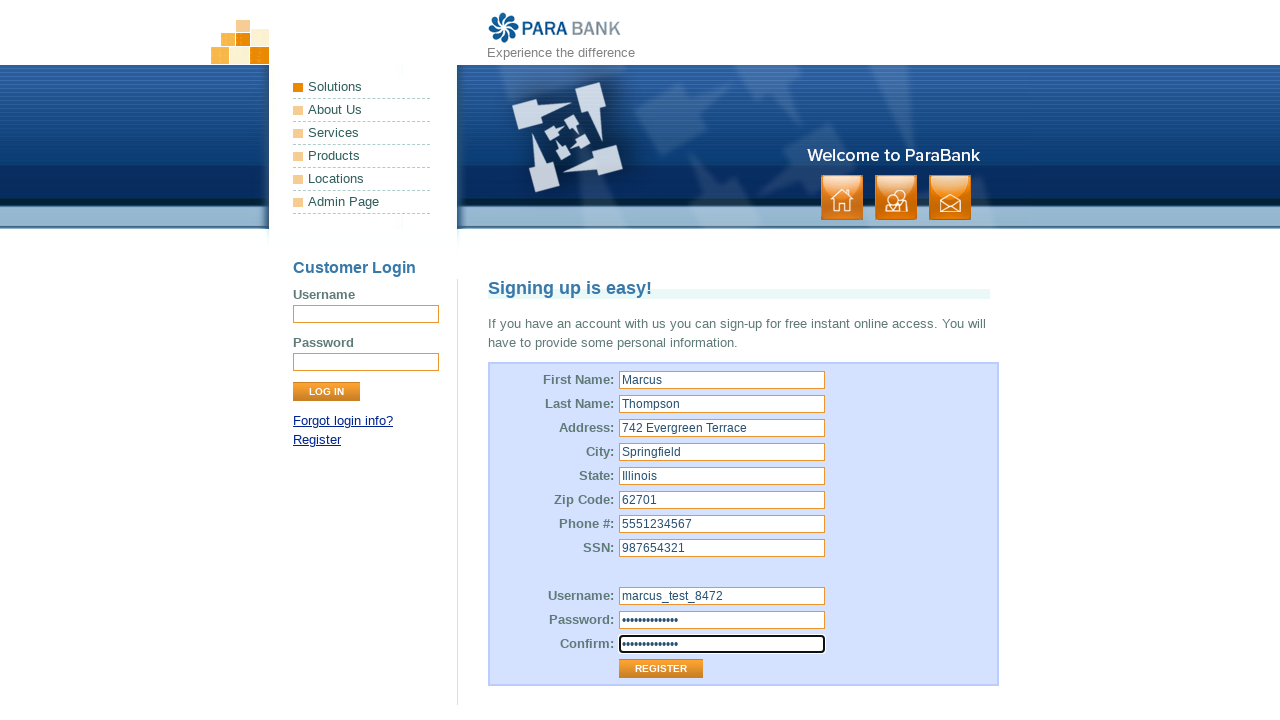

Clicked register button to submit the registration form at (896, 198) on .button
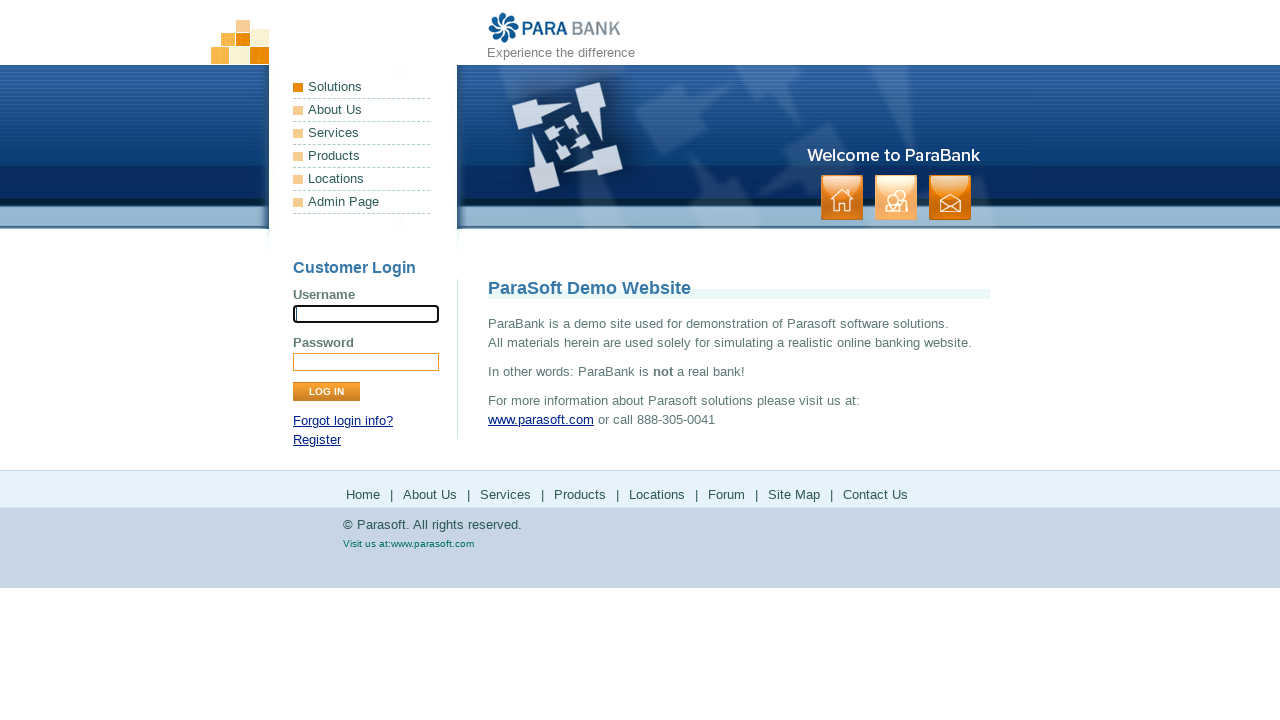

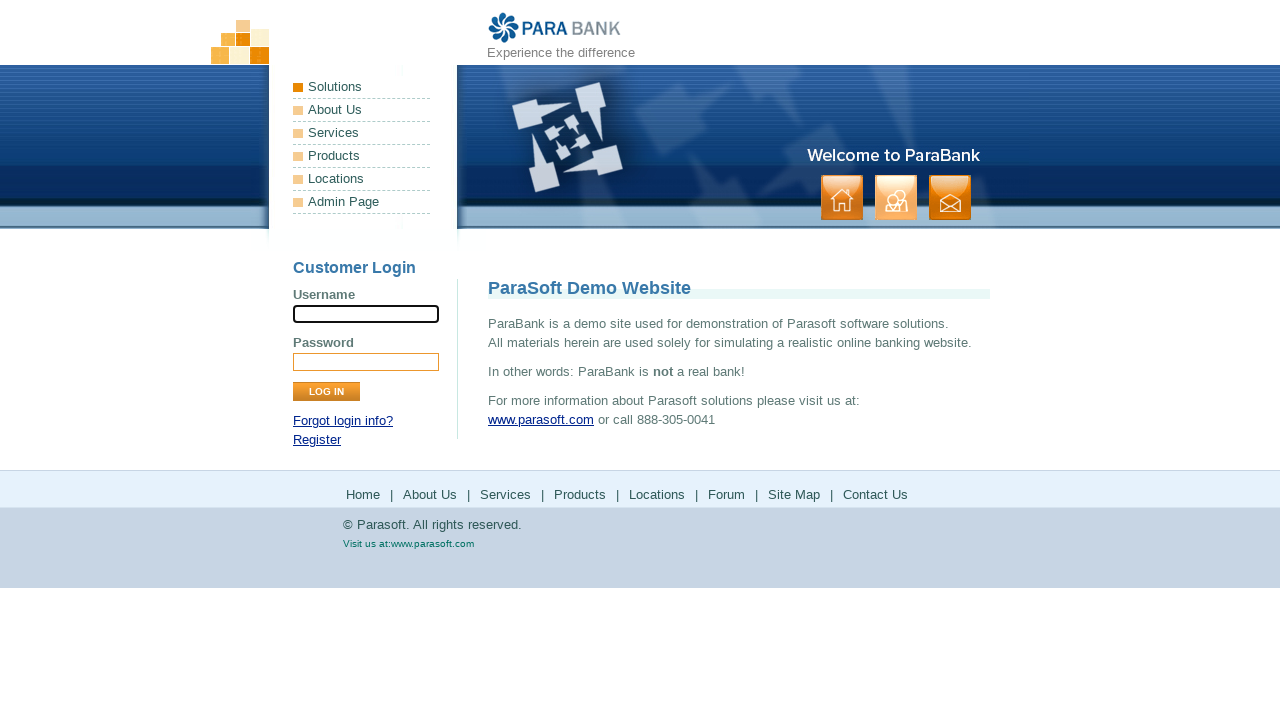